Fills out a signup form with first name, last name, and email, then submits it

Starting URL: https://secure-retreat-92358.herokuapp.com

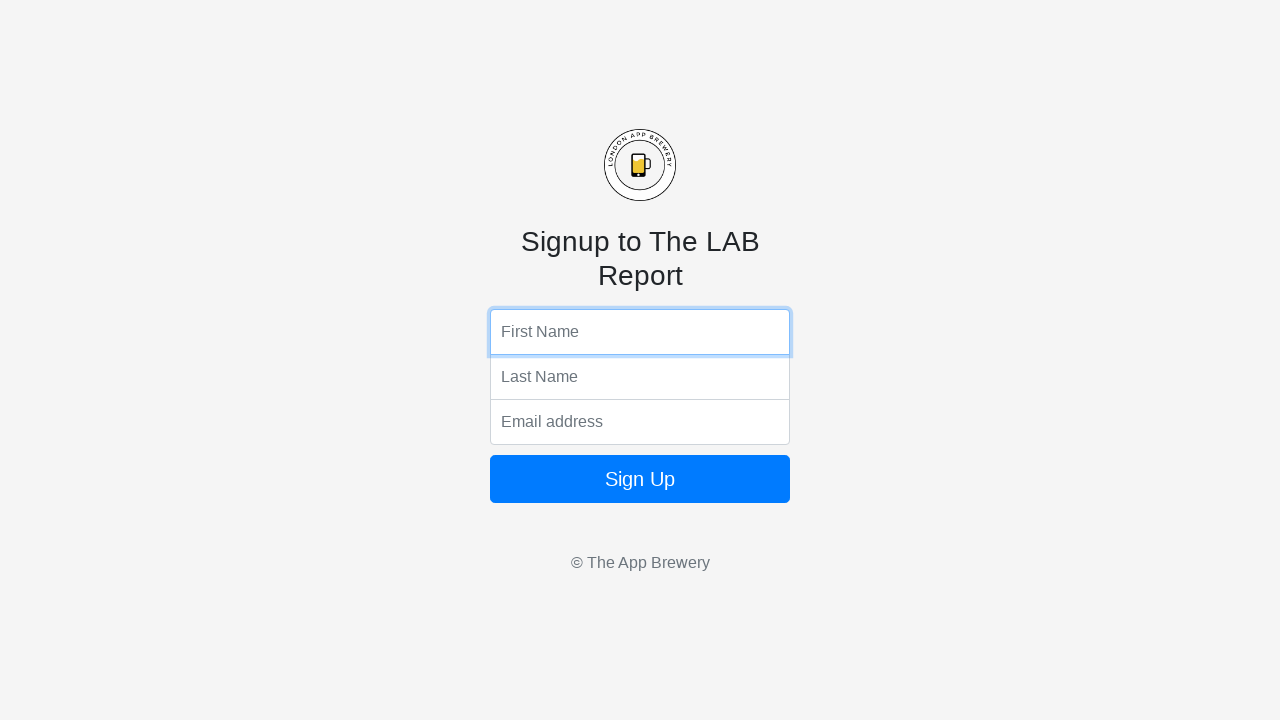

Filled first name field with 'Mario' on input[name='fName']
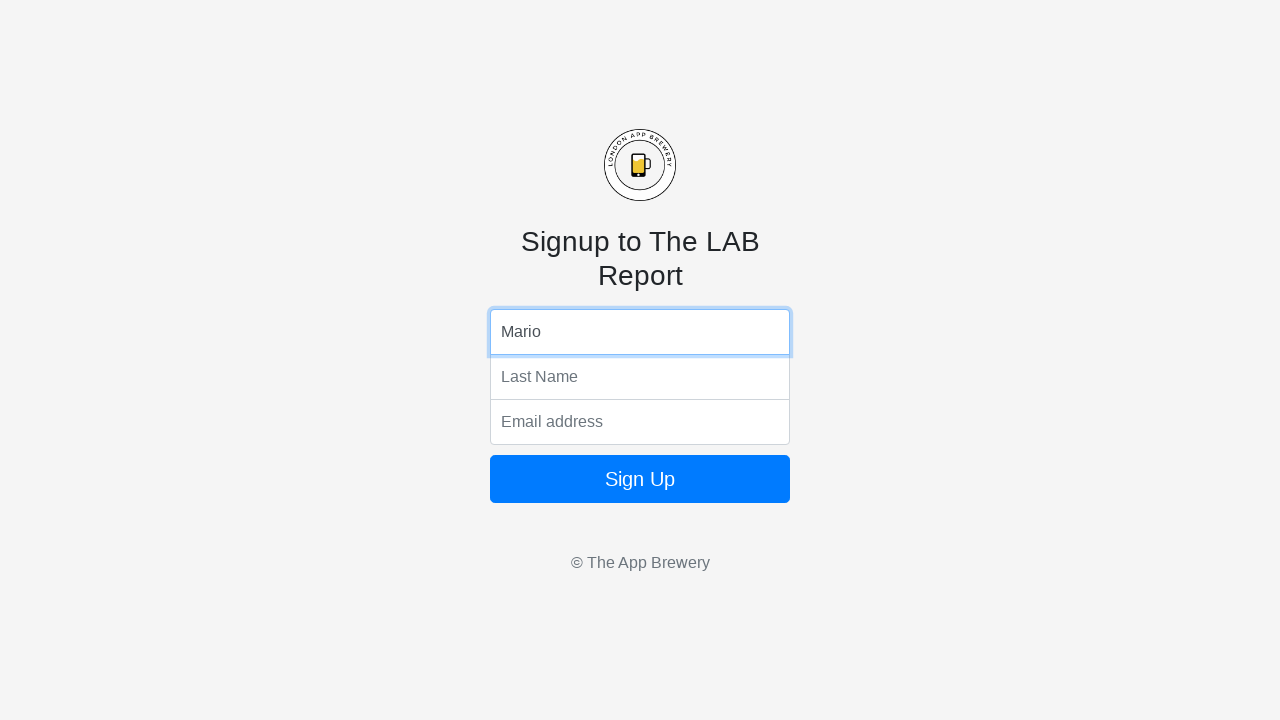

Filled last name field with 'Luigi' on input[name='lName']
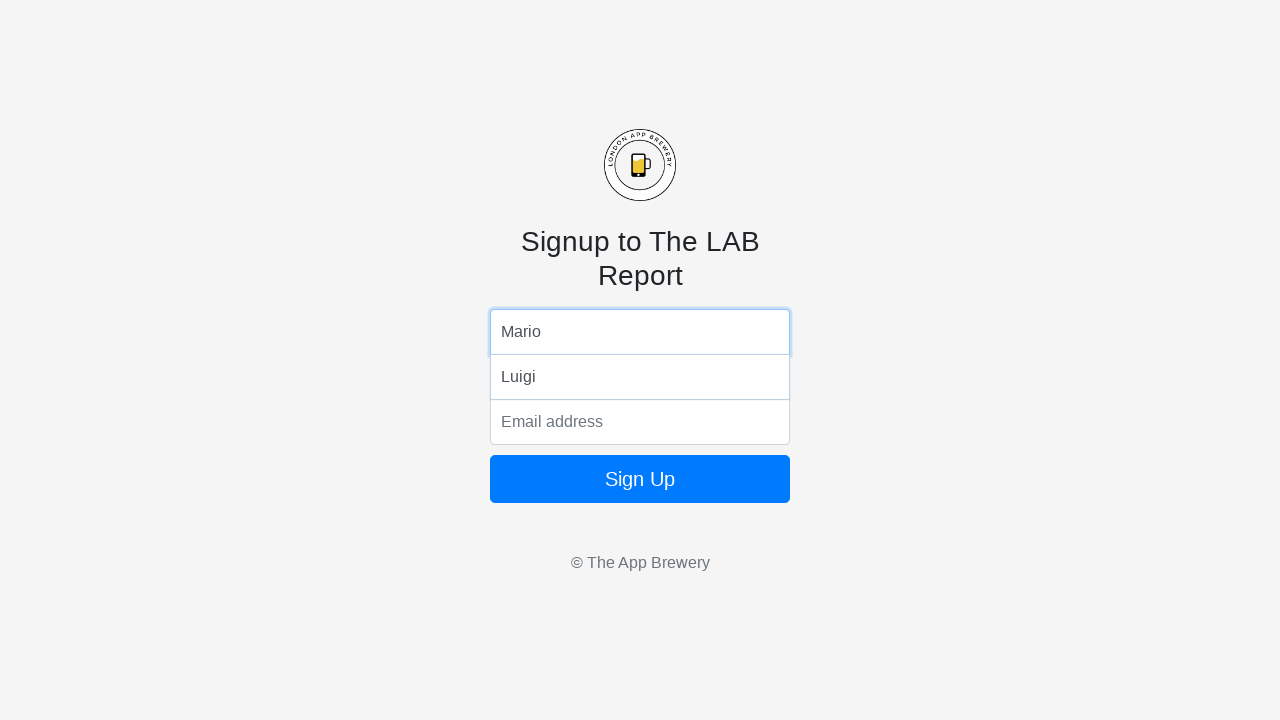

Filled email field with 'mario@luigi.com' on input[name='email']
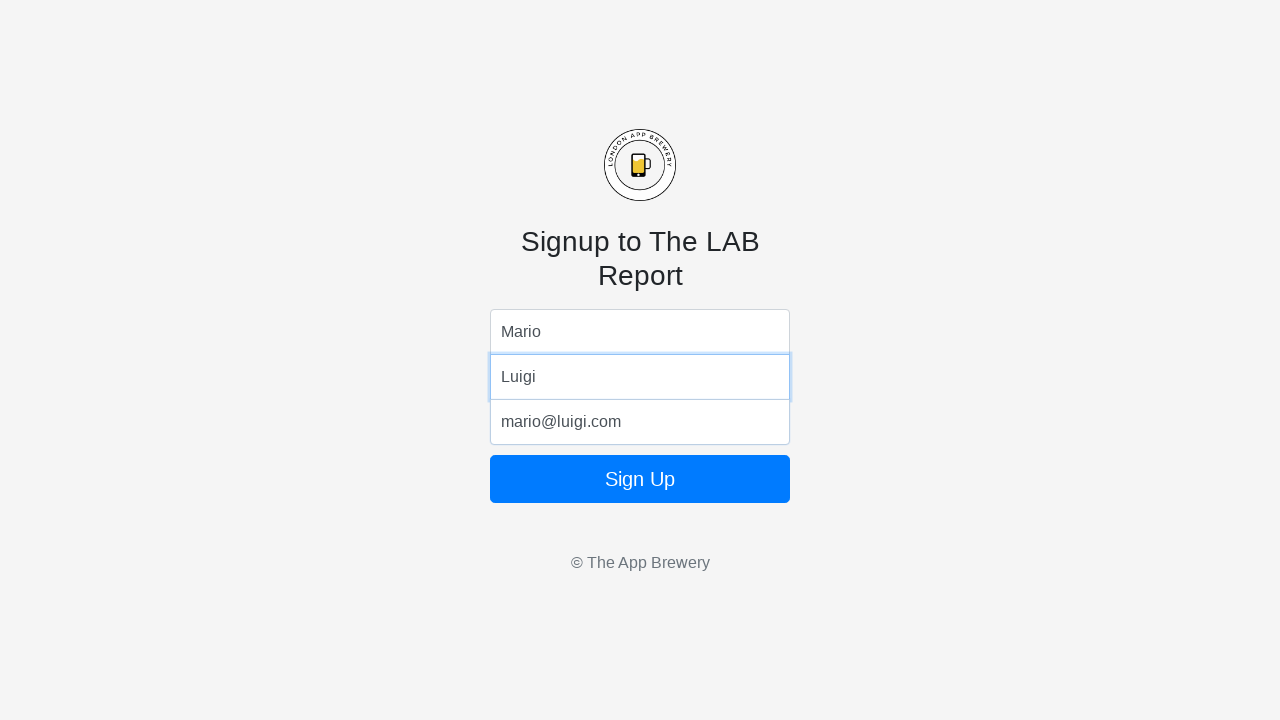

Clicked sign up button to submit form at (640, 479) on button
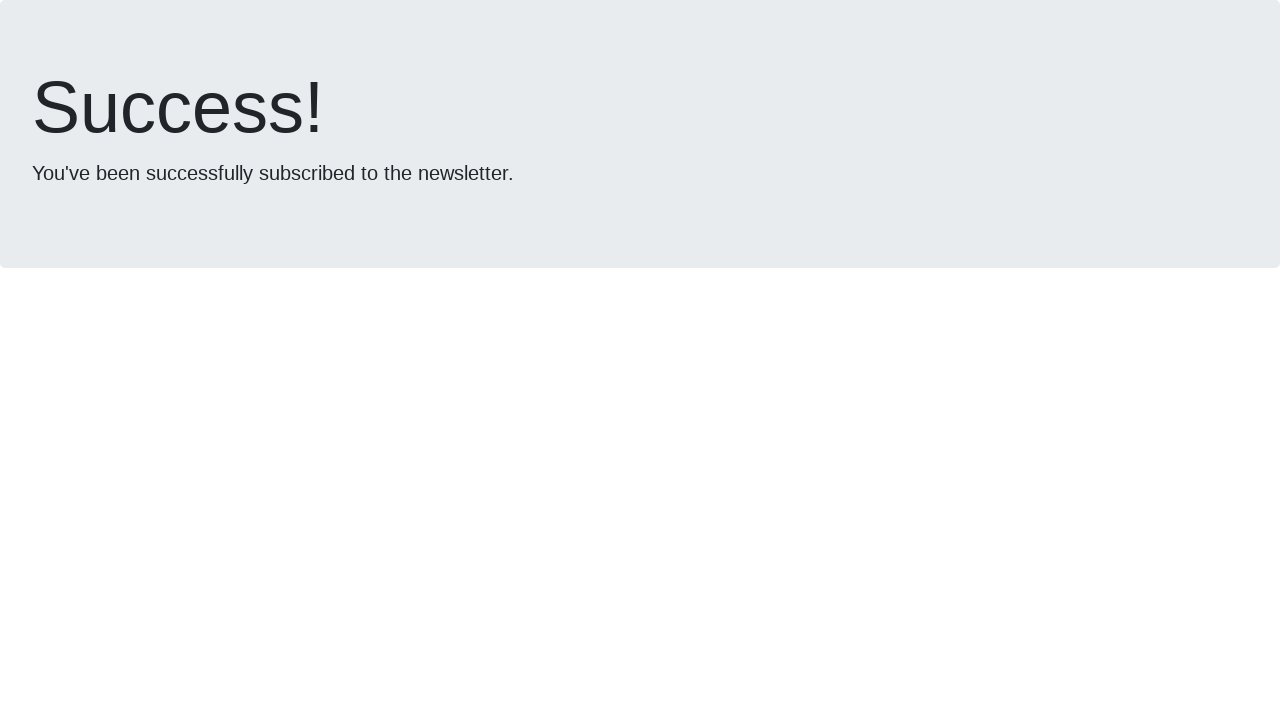

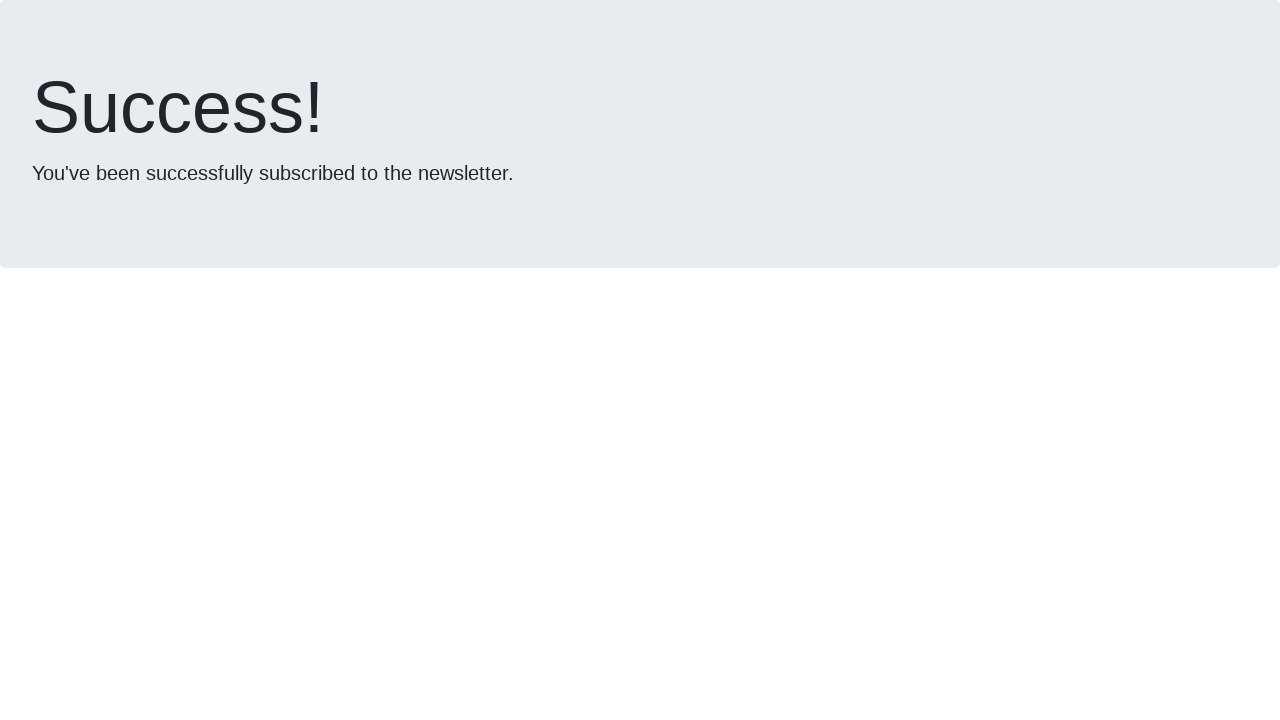